Tests multi-tab handling using Promise.all pattern by clicking a link that opens a new tab, then iterates through open pages to find and interact with the target page.

Starting URL: https://opensource-demo.orangehrmlive.com/web/index.php/auth/login

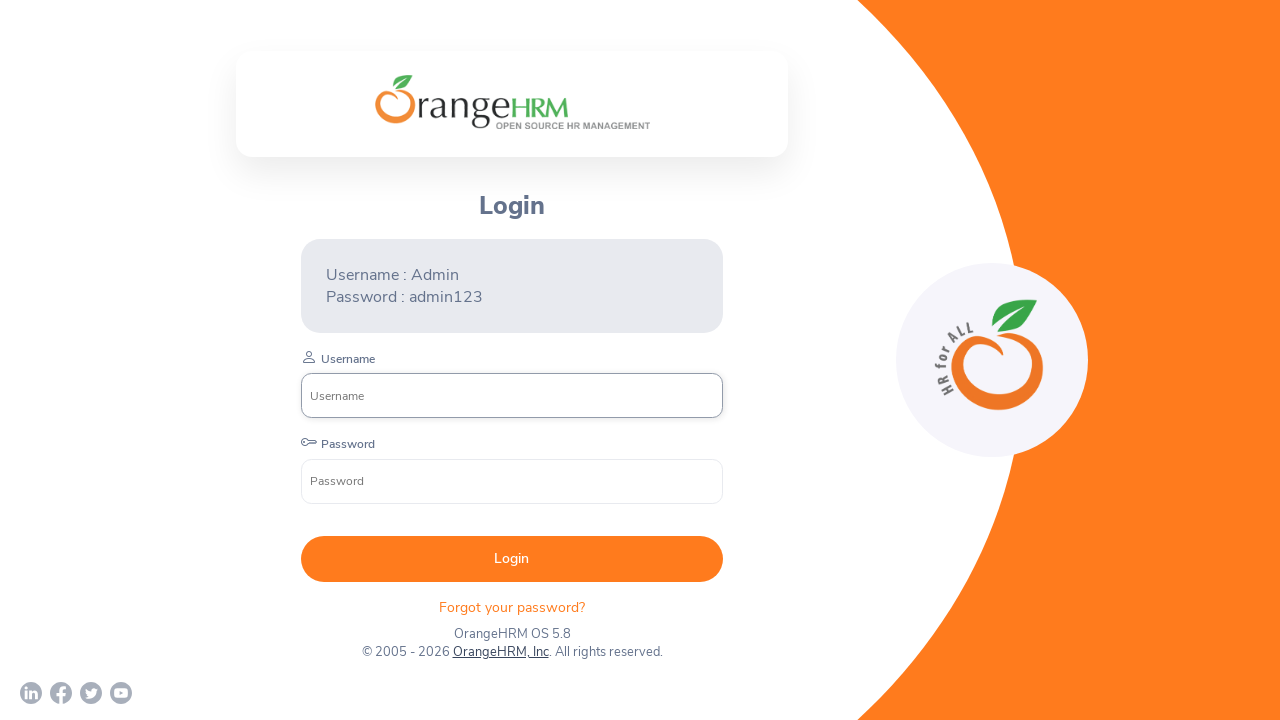

Clicked OrangeHRM, Inc link to open new tab at (500, 652) on text=OrangeHRM, Inc
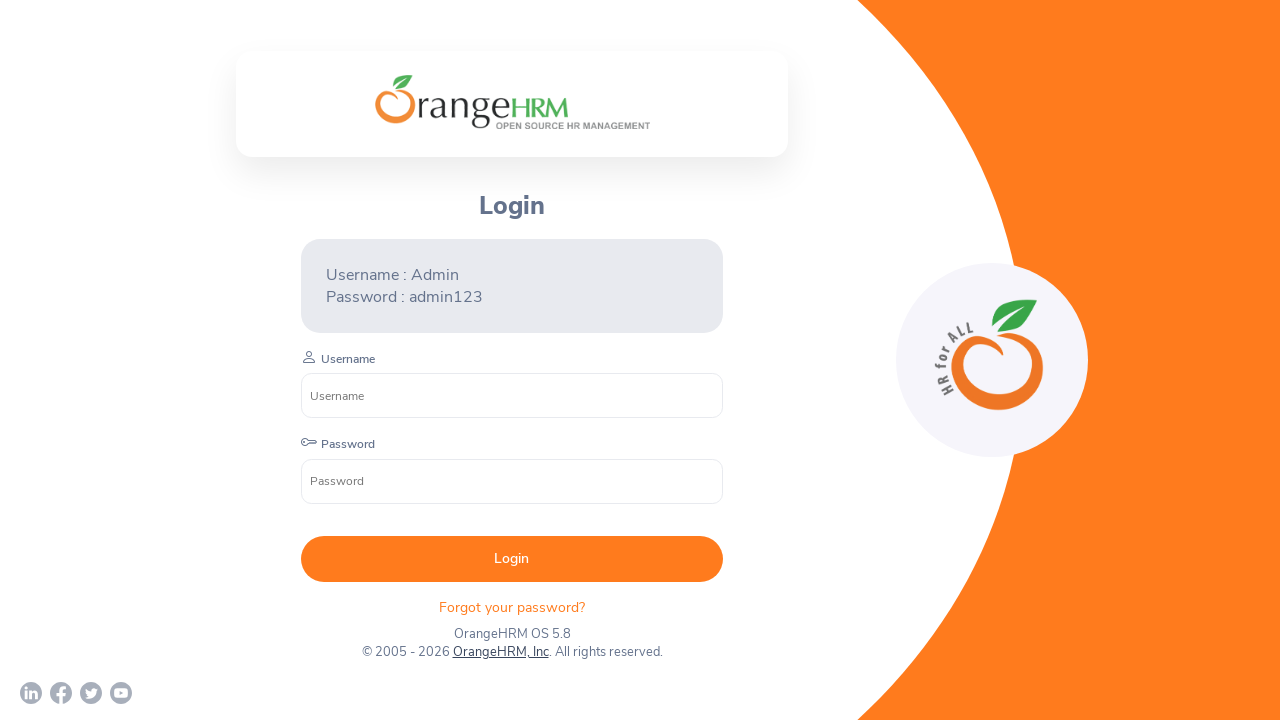

Captured new page from promise
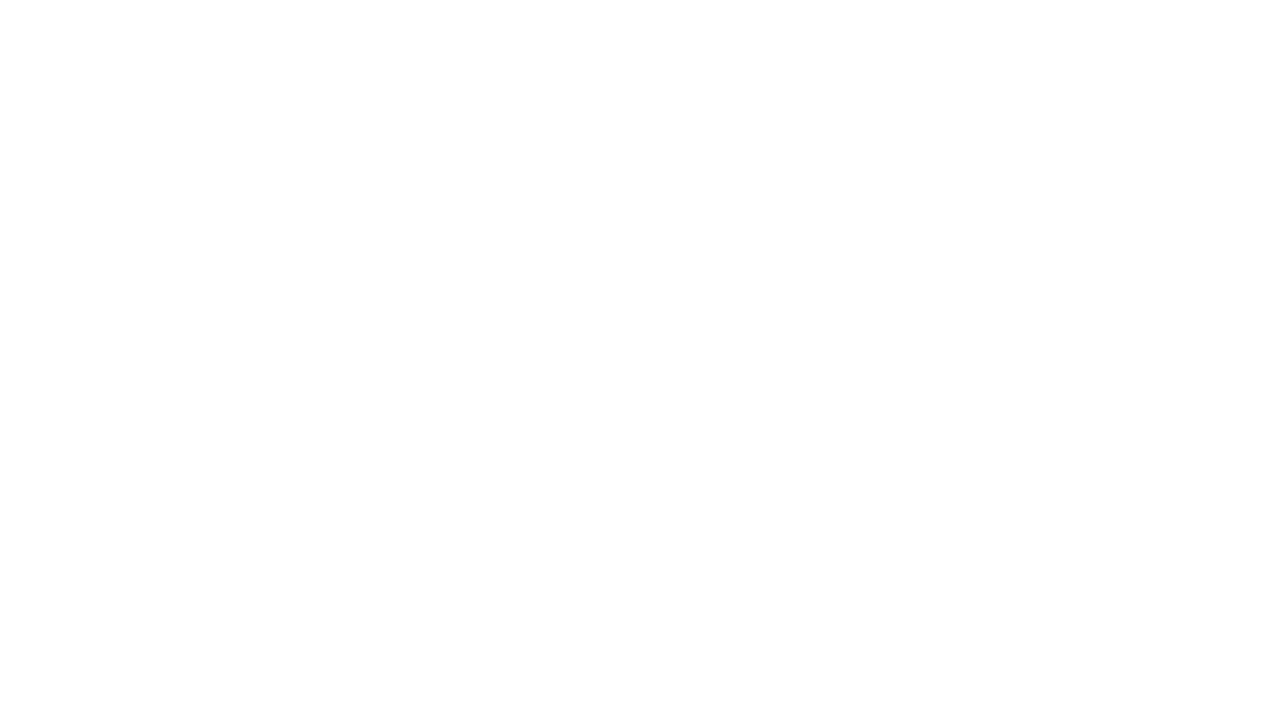

New page finished loading
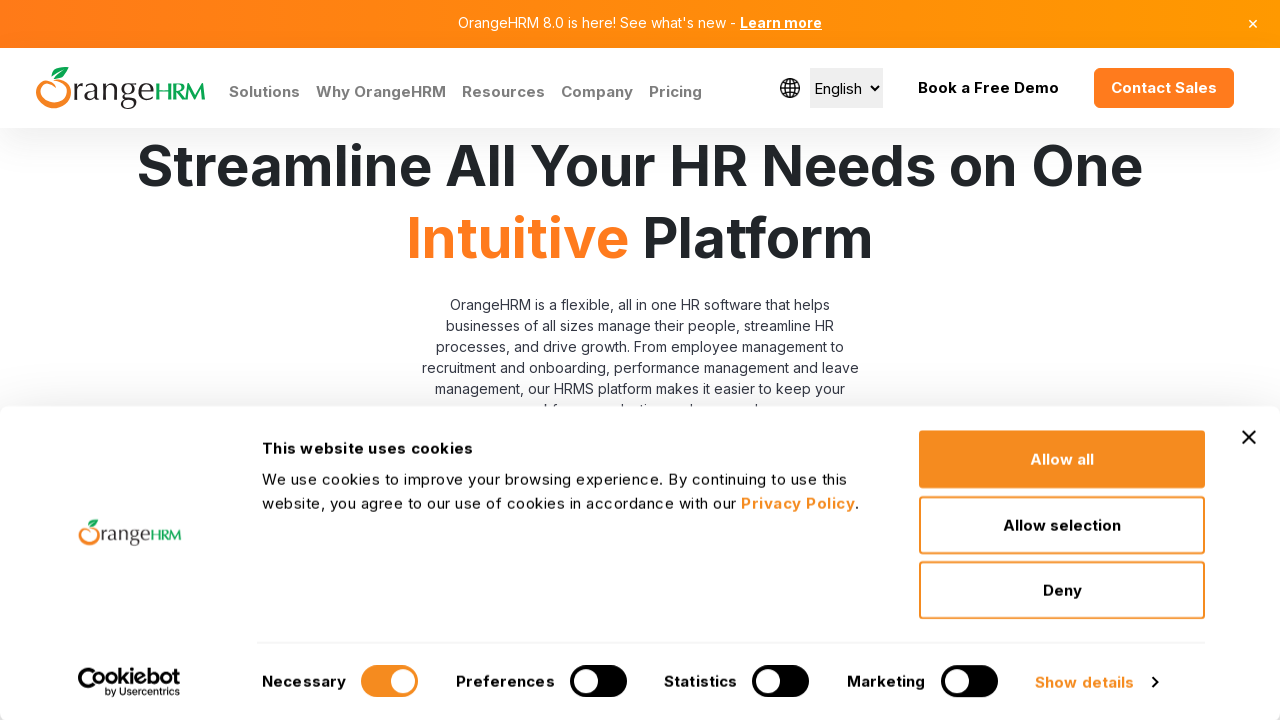

Retrieved all pages in context, found 2 pages
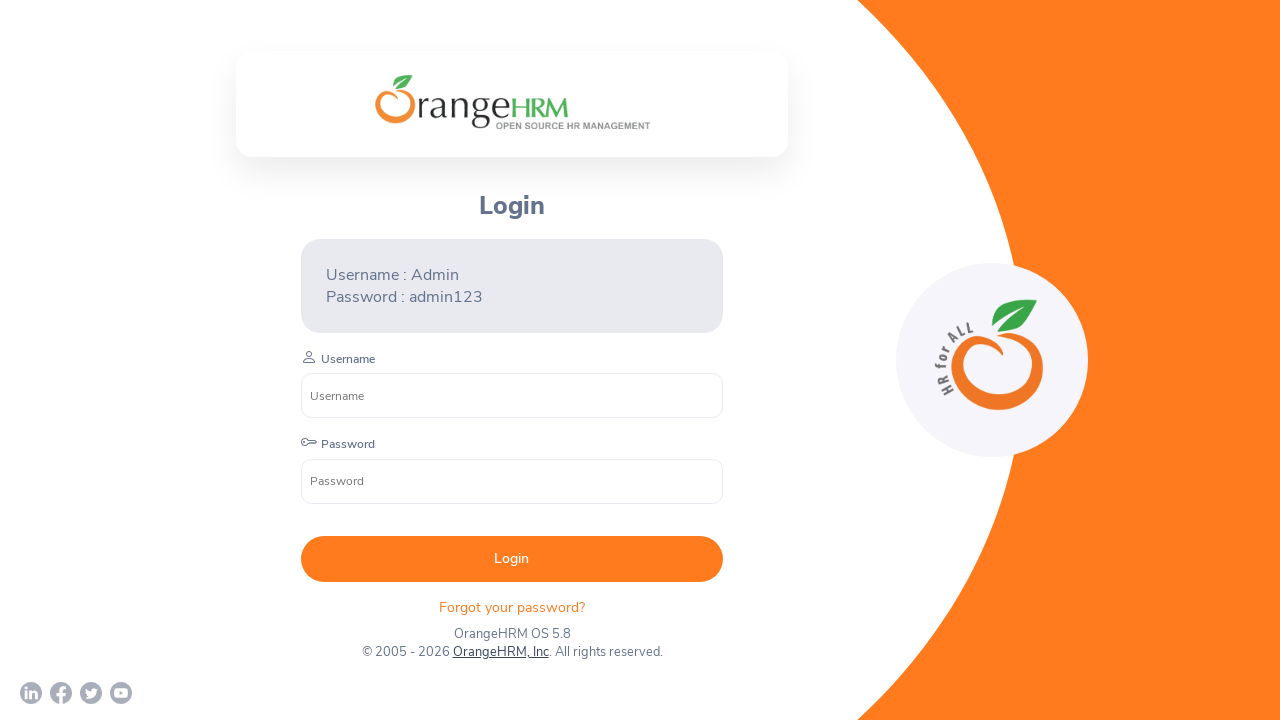

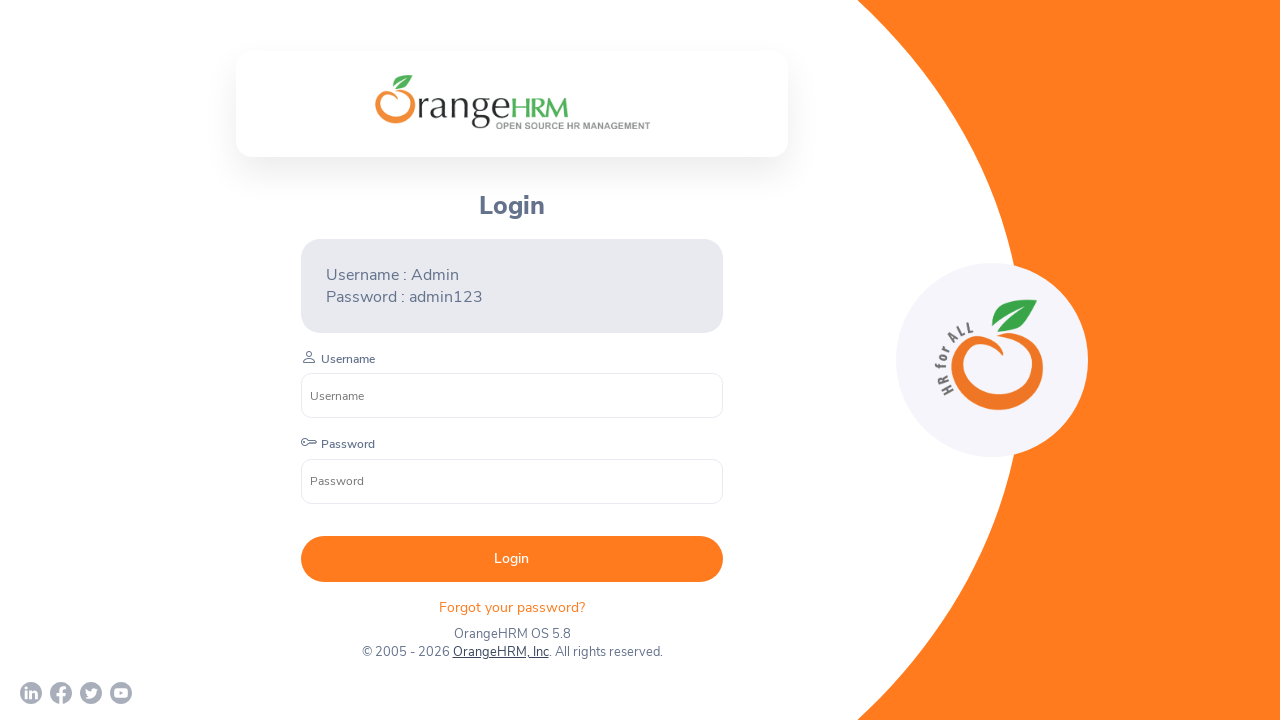